Clicks the "Privacy" link on Gmail's login page

Starting URL: http://gmail.com

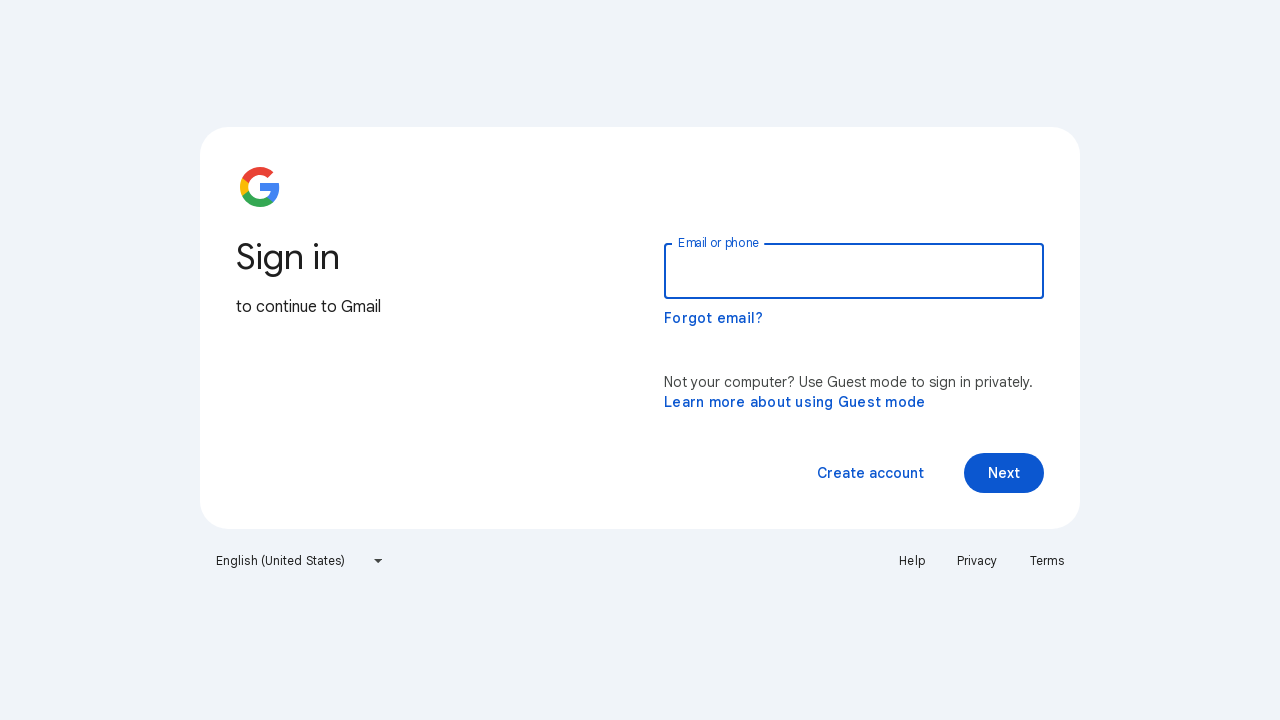

Located all links on Gmail login page
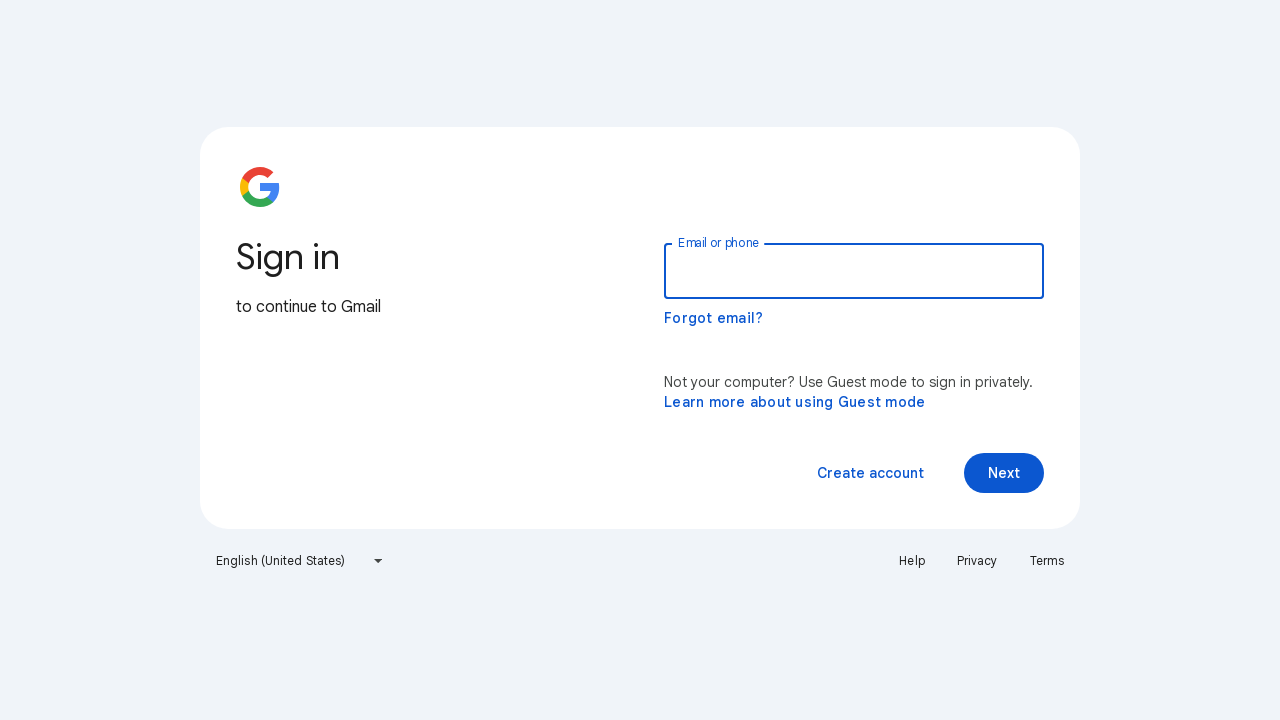

Clicked Privacy link at (977, 561) on a >> nth=2
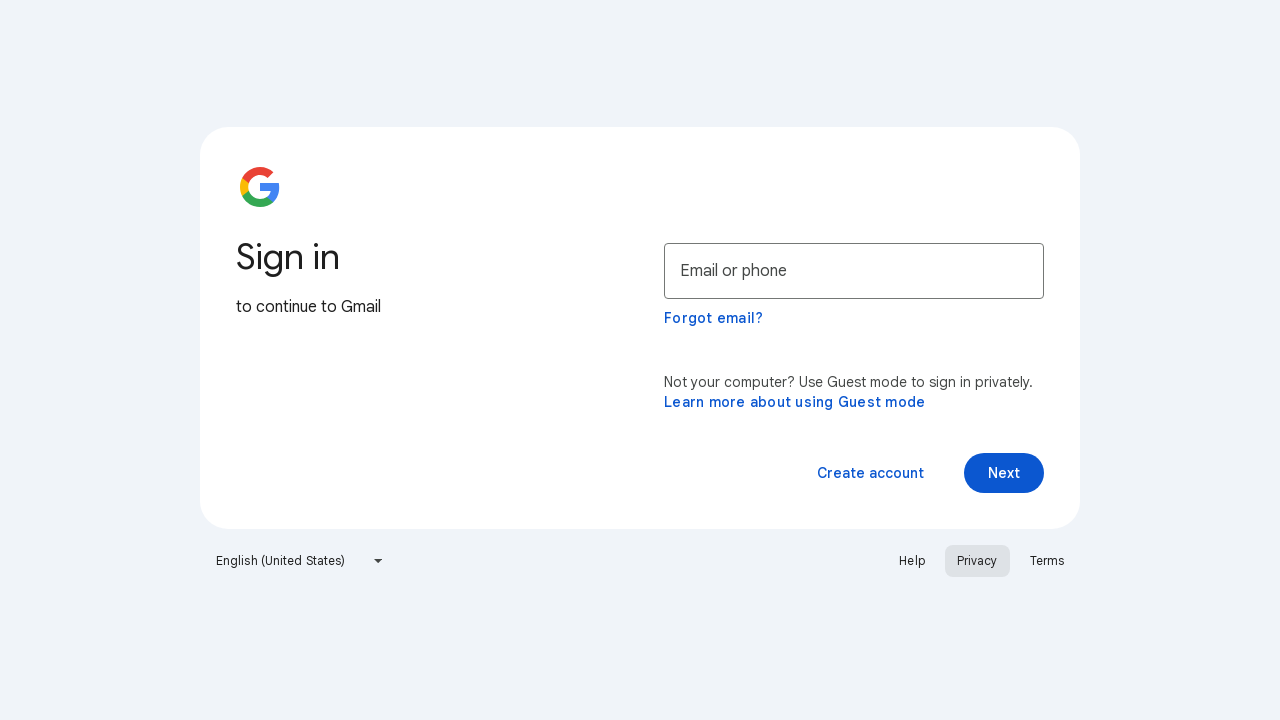

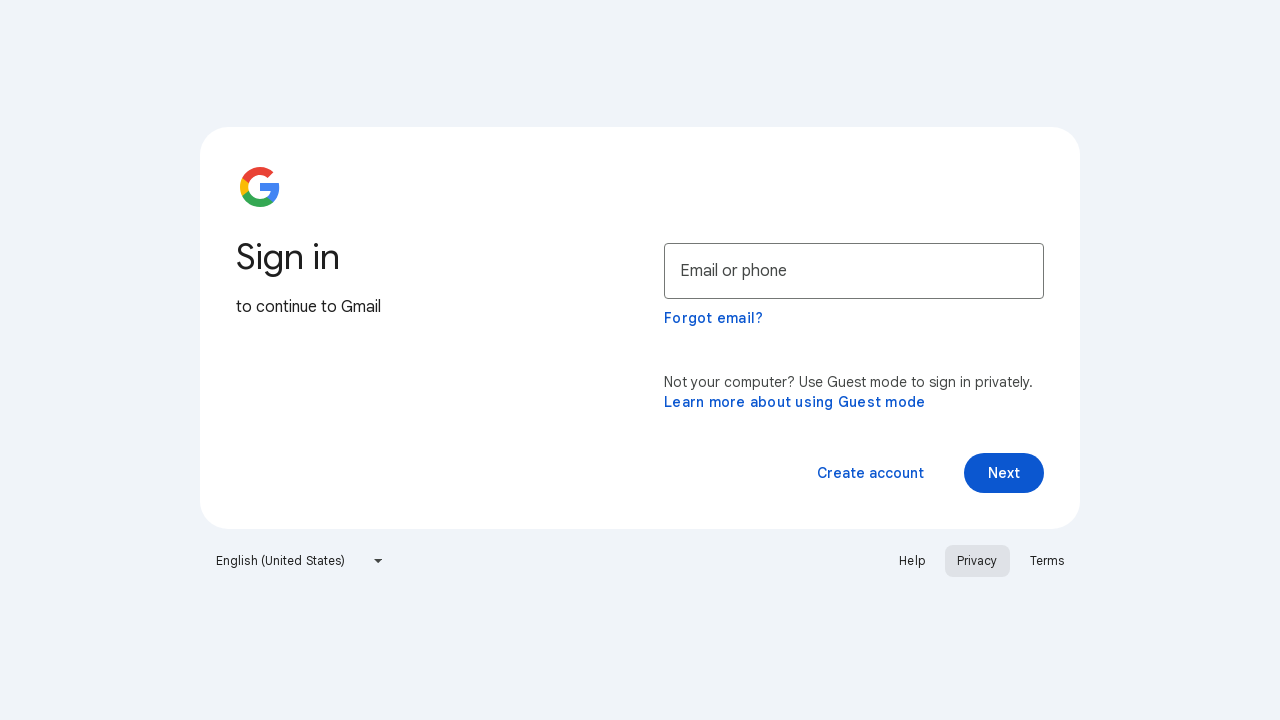